Tests waiting for element to be clickable by clicking a button and waiting for a checkbox to become enabled

Starting URL: http://omayo.blogspot.com/

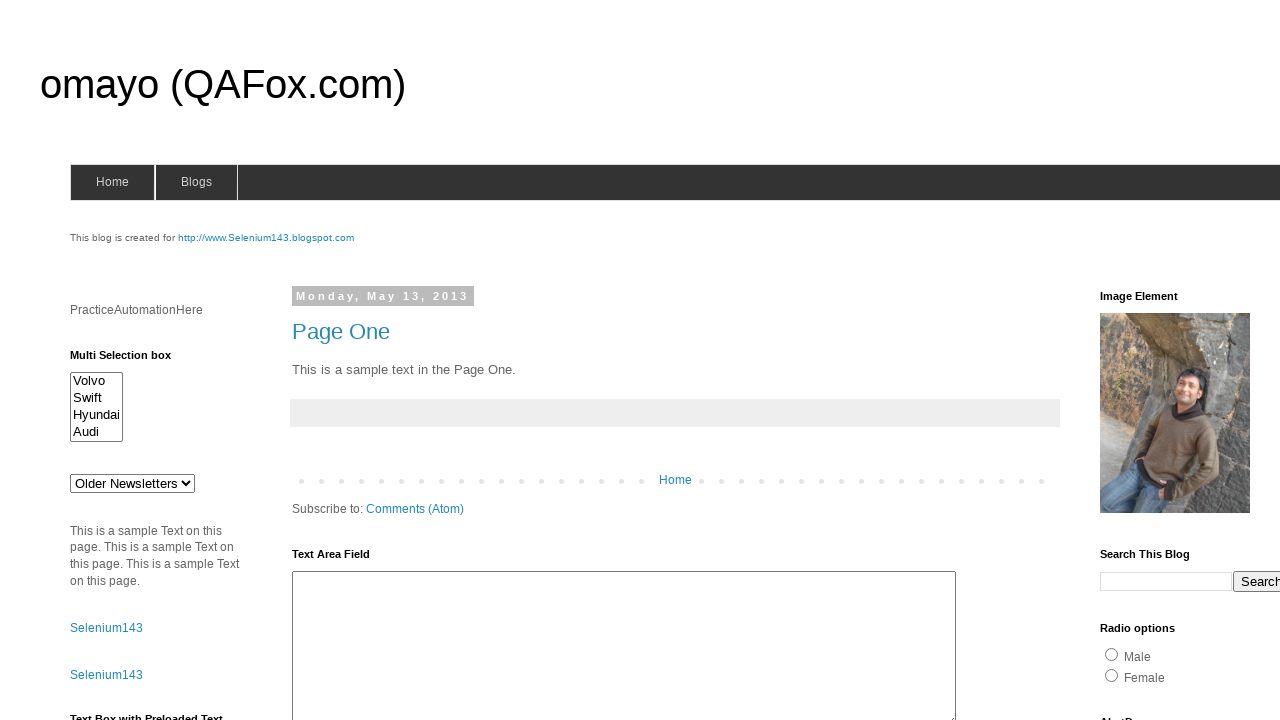

Clicked 'Check this' button at (109, 528) on xpath=//button[.='Check this']
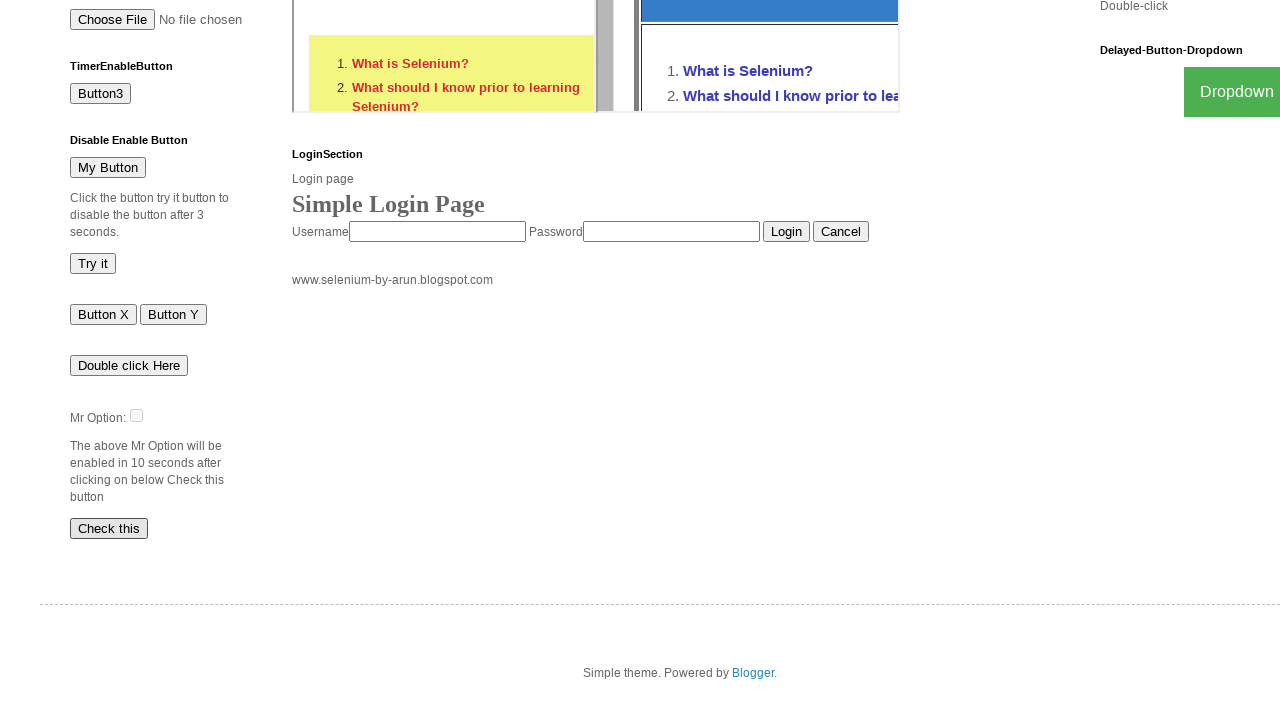

Waited for checkbox #dte to become visible
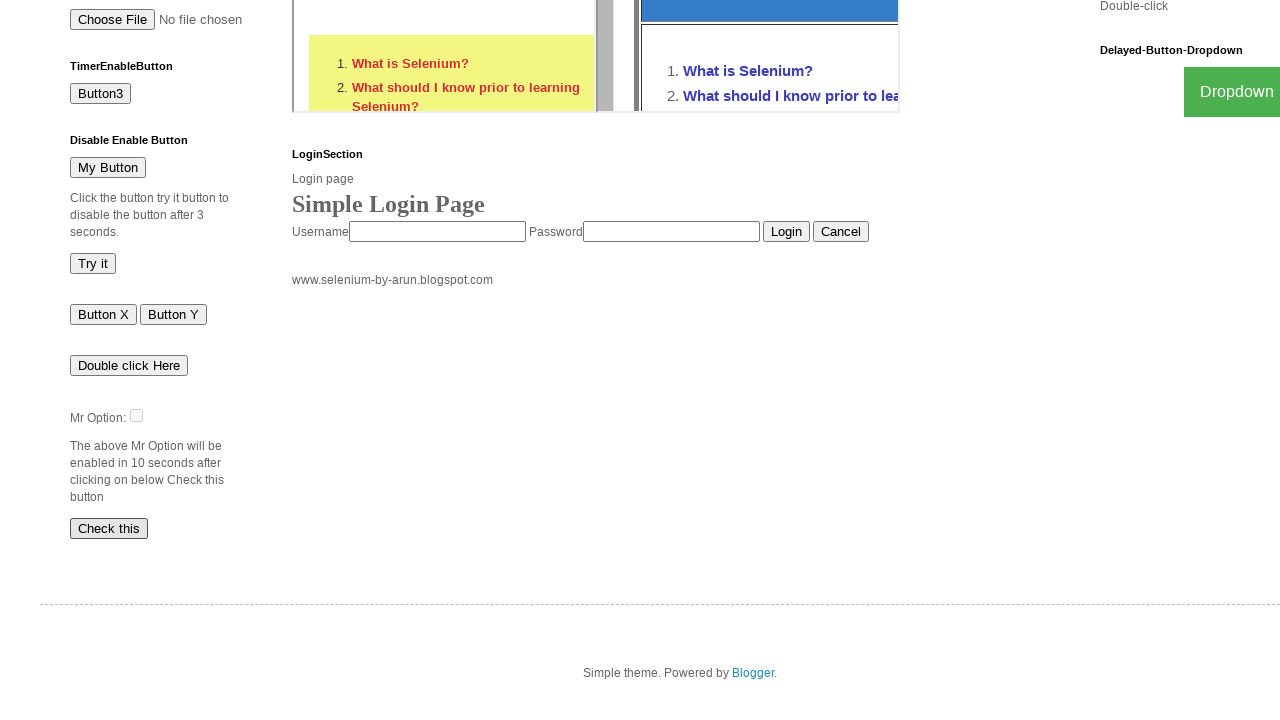

Clicked checkbox #dte to enable it at (136, 415) on #dte
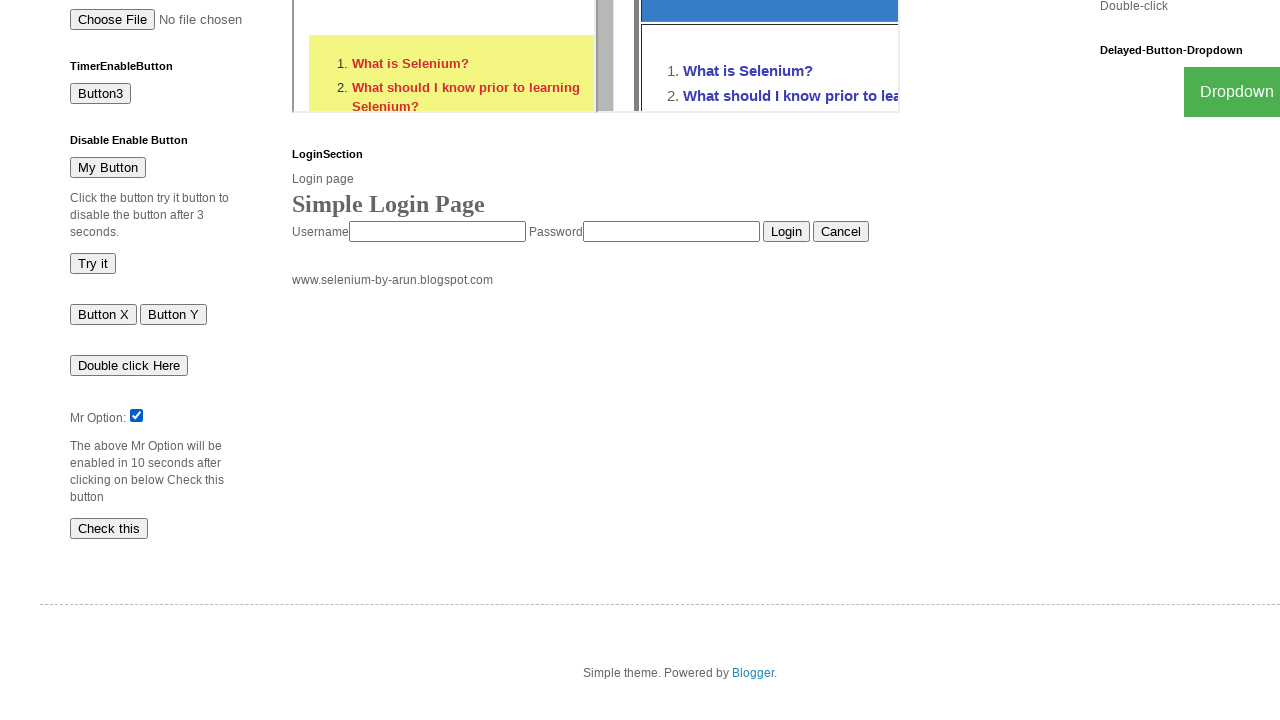

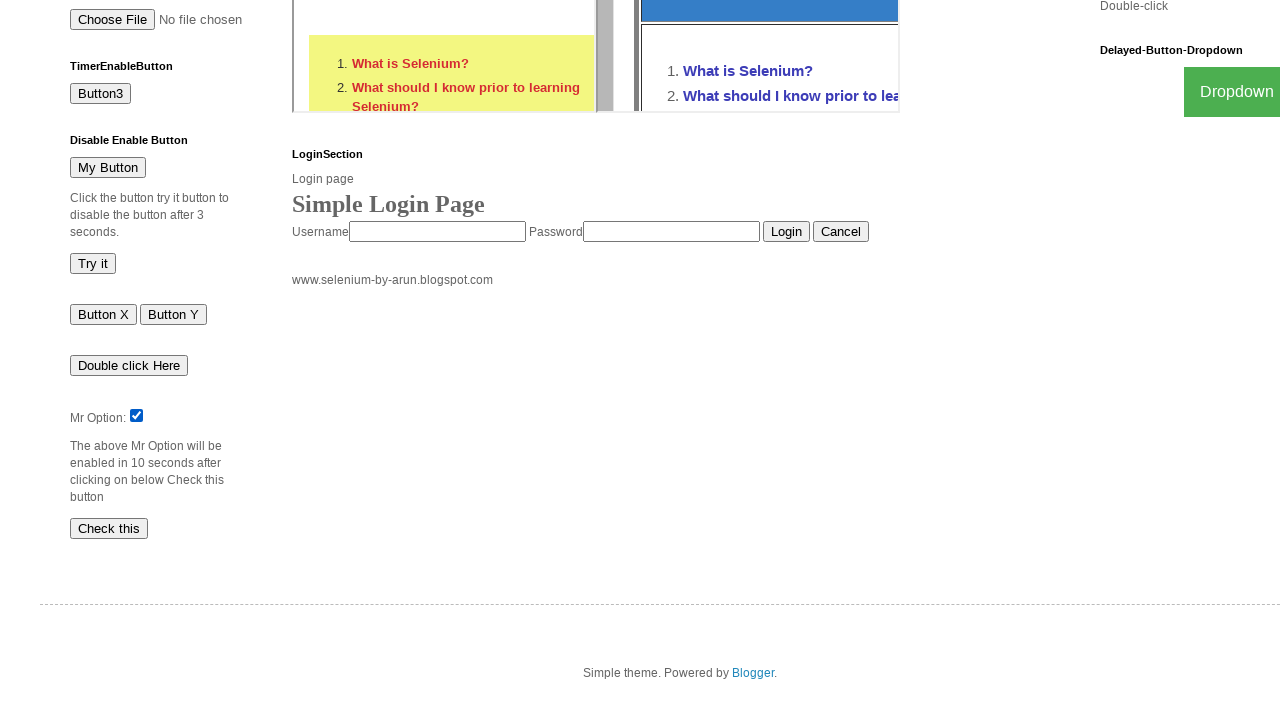